Tests various element properties and interactions including visibility checks, CSS values, and input field manipulation

Starting URL: https://www.selenium.dev/selenium/web/inputs.html

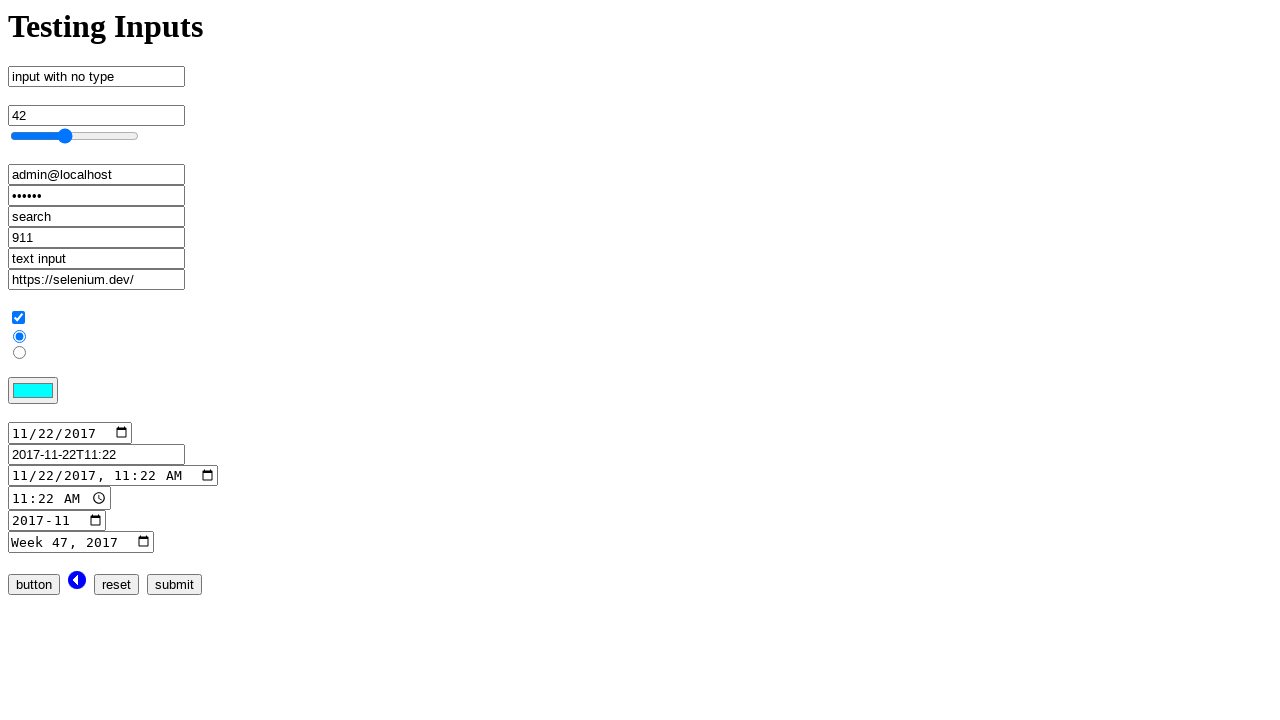

Clicked on color input element at (33, 391) on input[name='color_input']
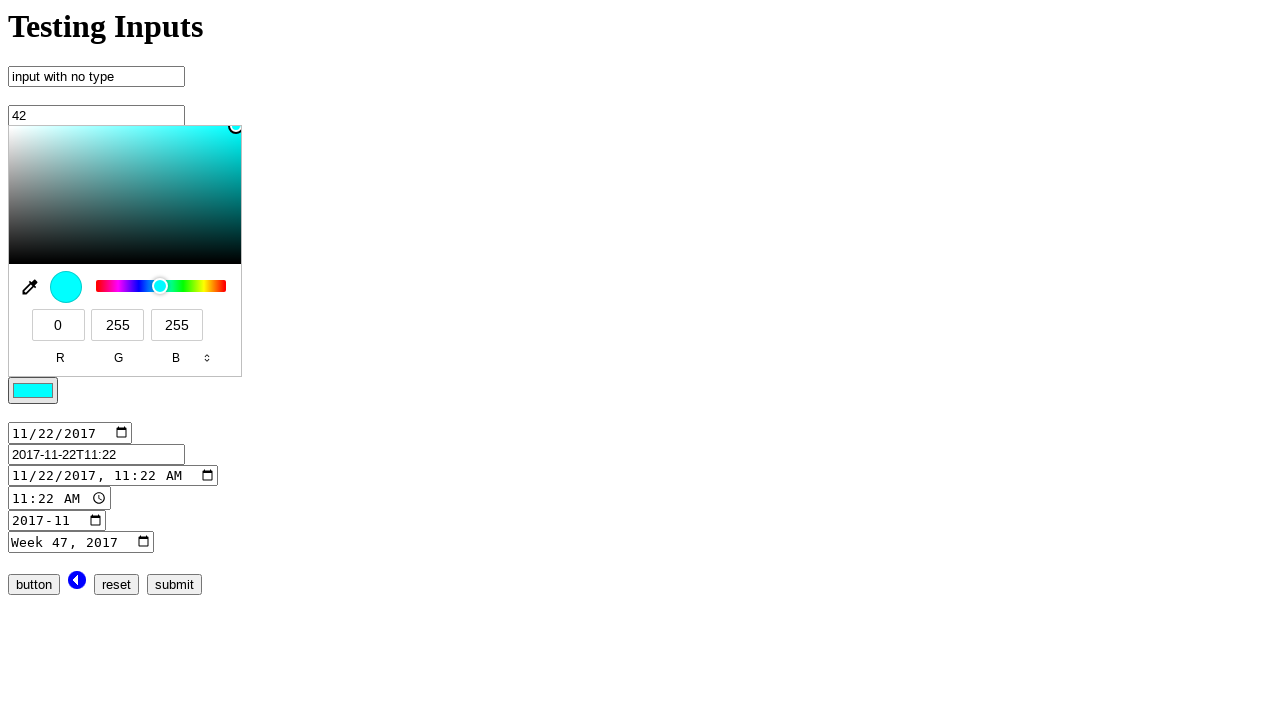

Verified email input is visible
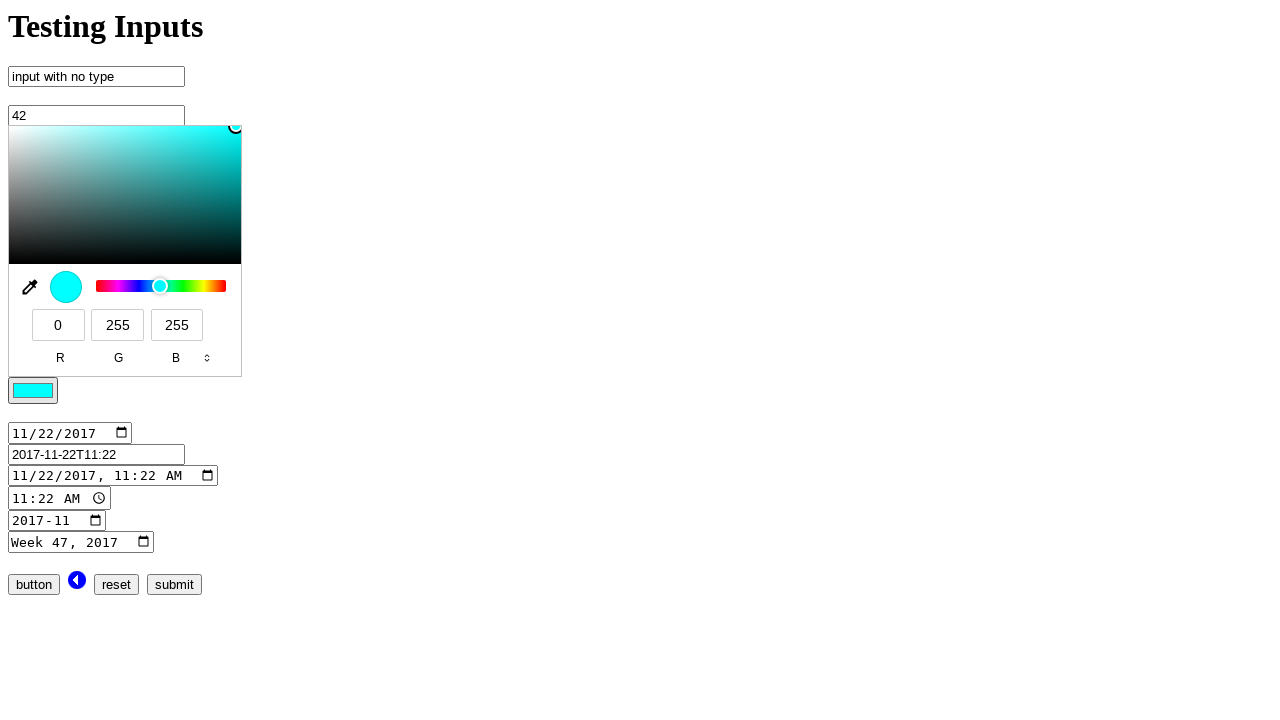

Verified button input is enabled
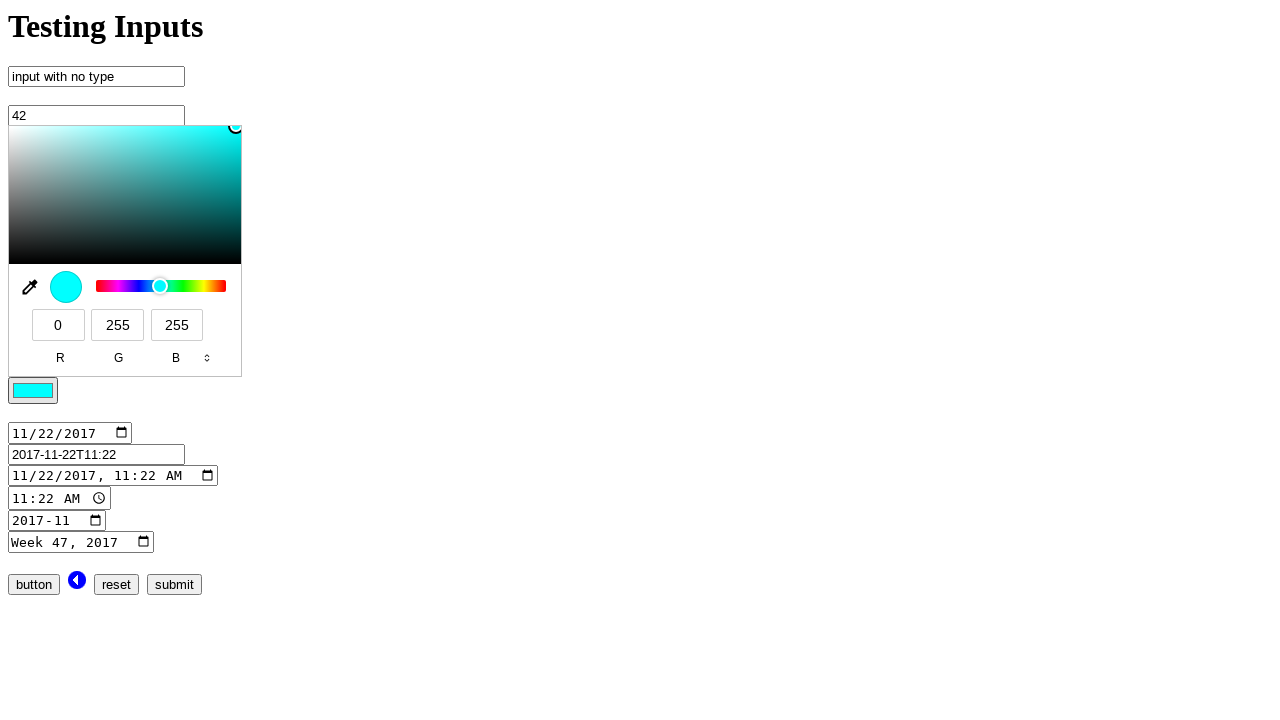

Retrieved email input element tag name property
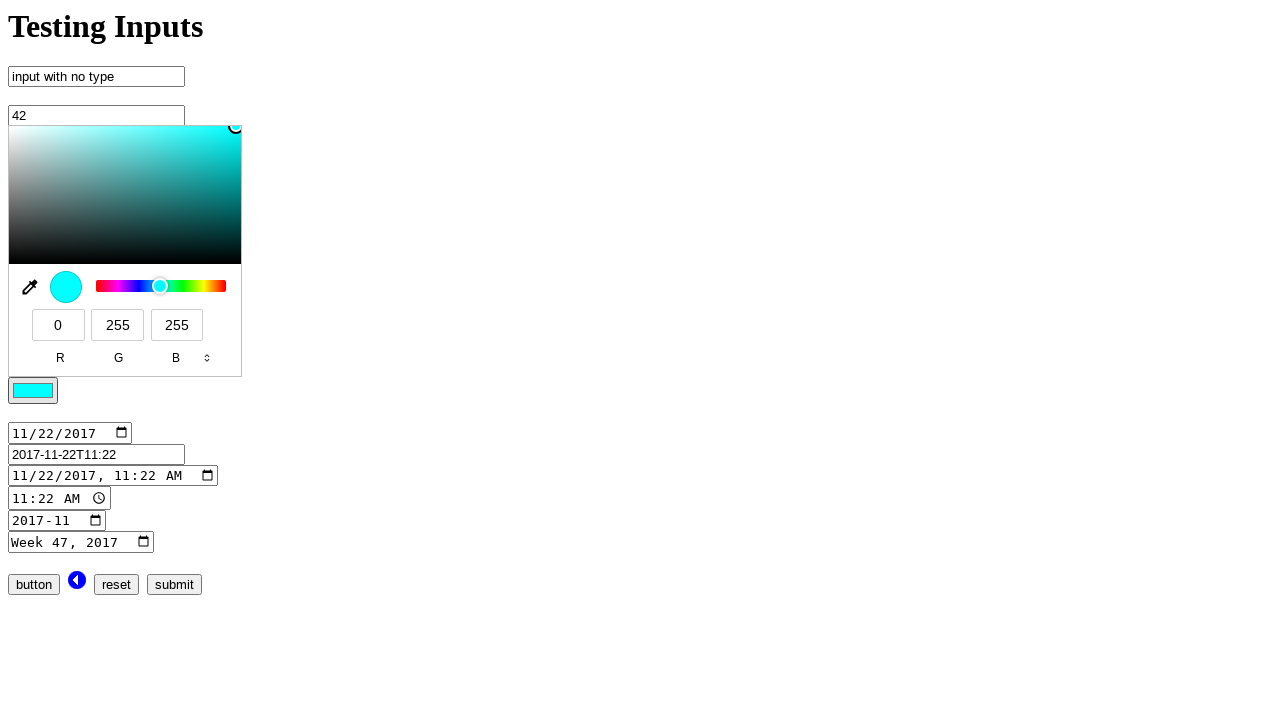

Cleared email input field on input[name='email_input']
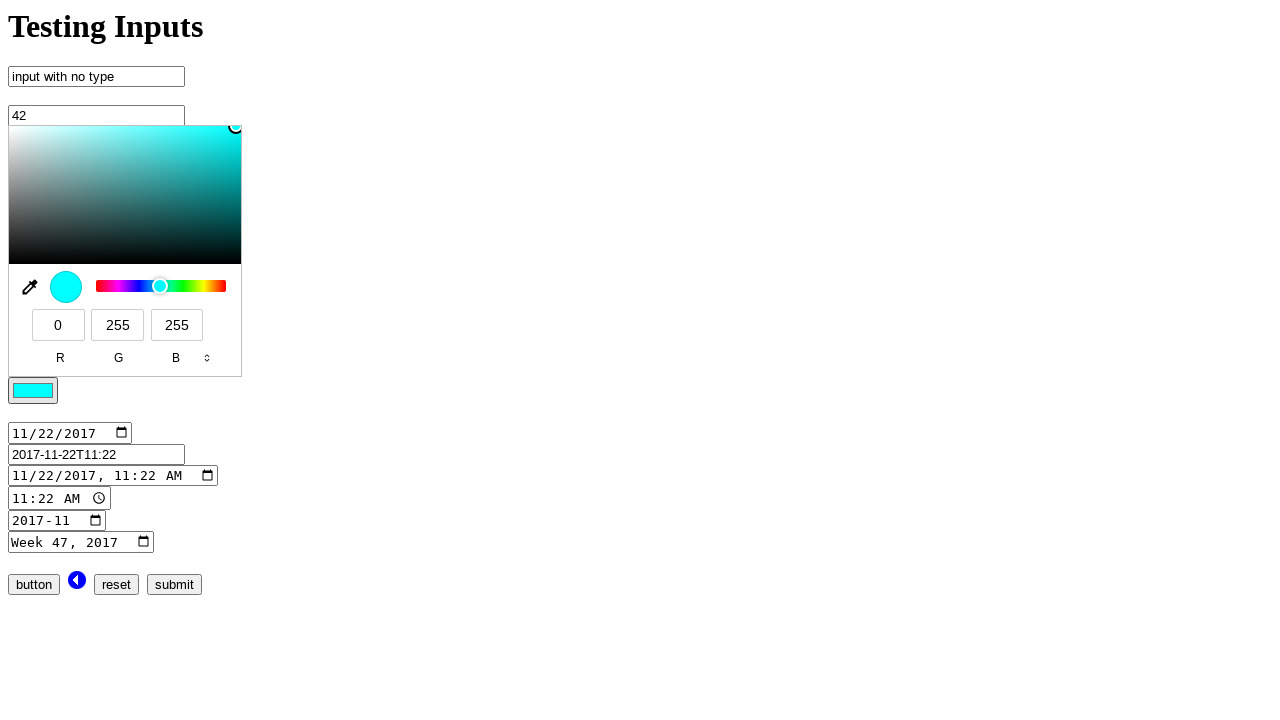

Clicked on email input field at (96, 175) on input[name='email_input']
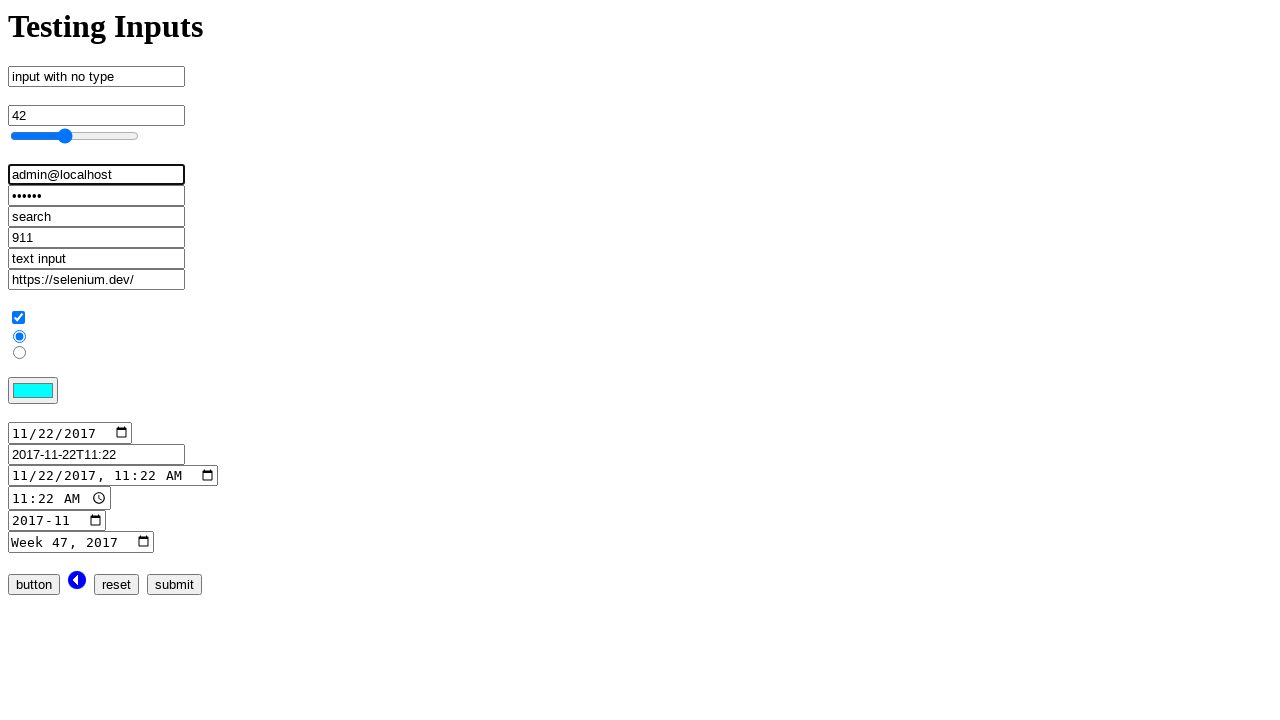

Filled email input with admin11@localhost.dev on input[name='email_input']
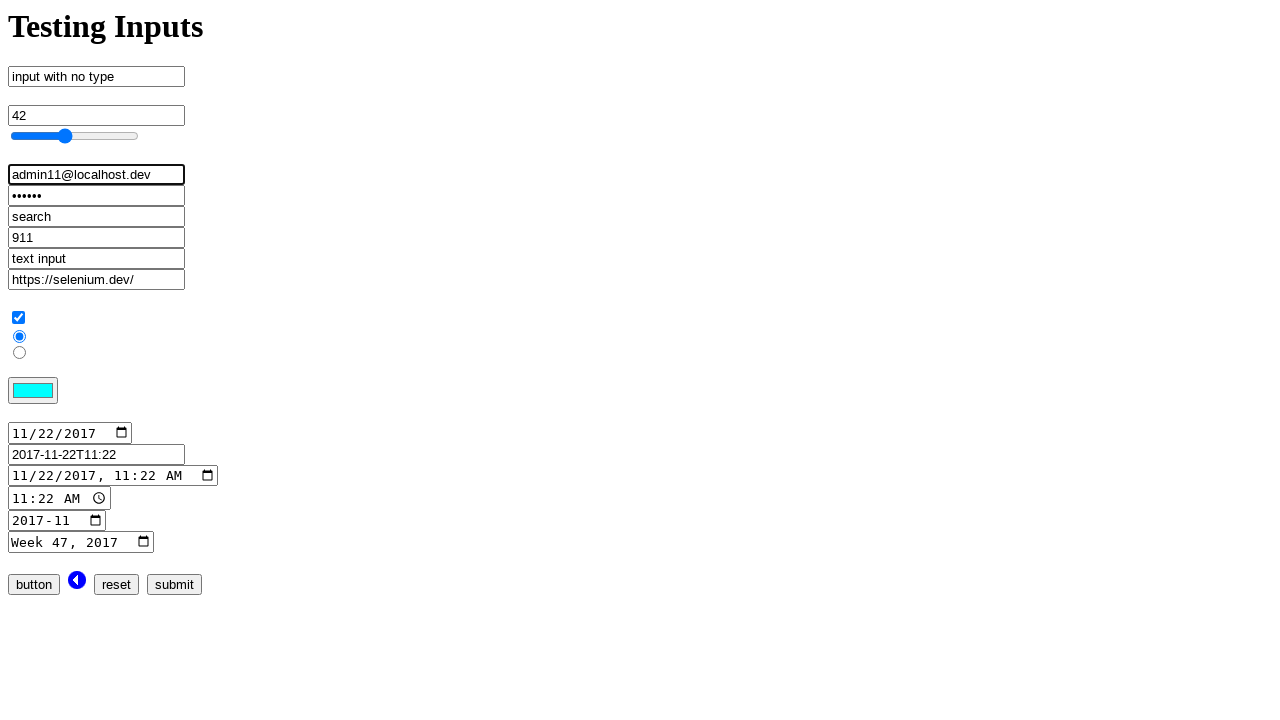

Retrieved bounding box information from range input element
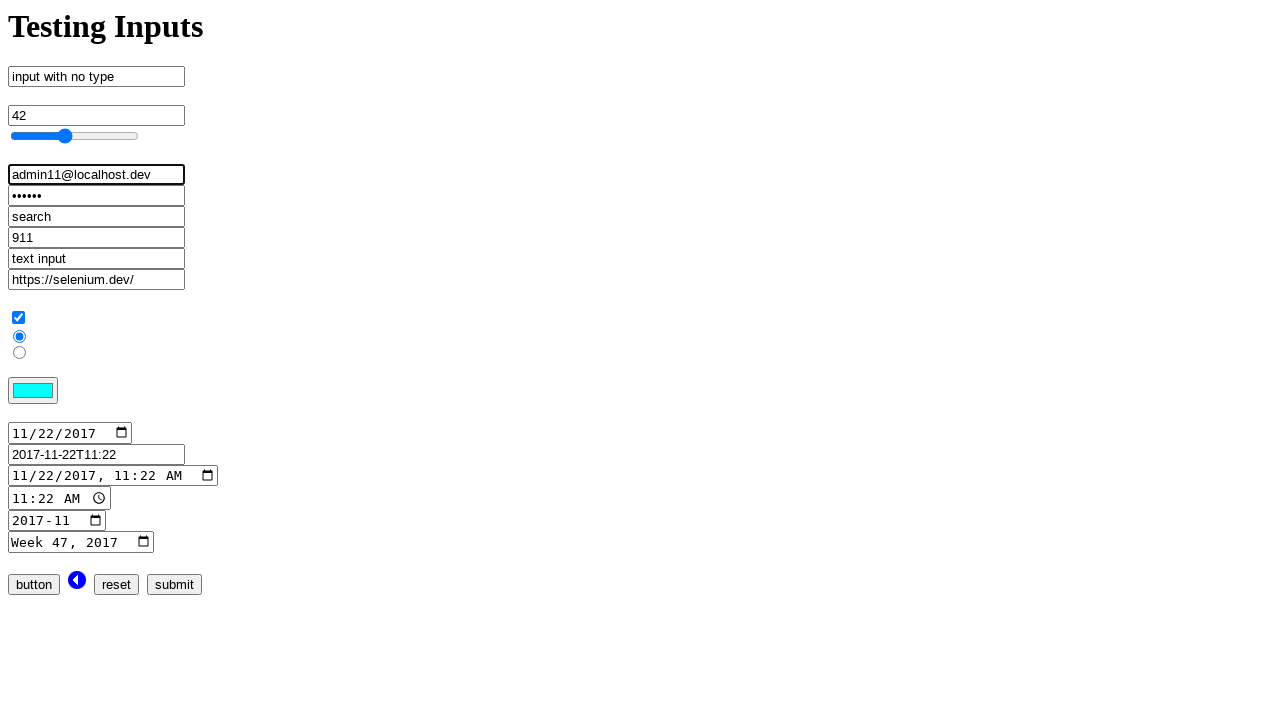

Retrieved computed background color CSS value from color input
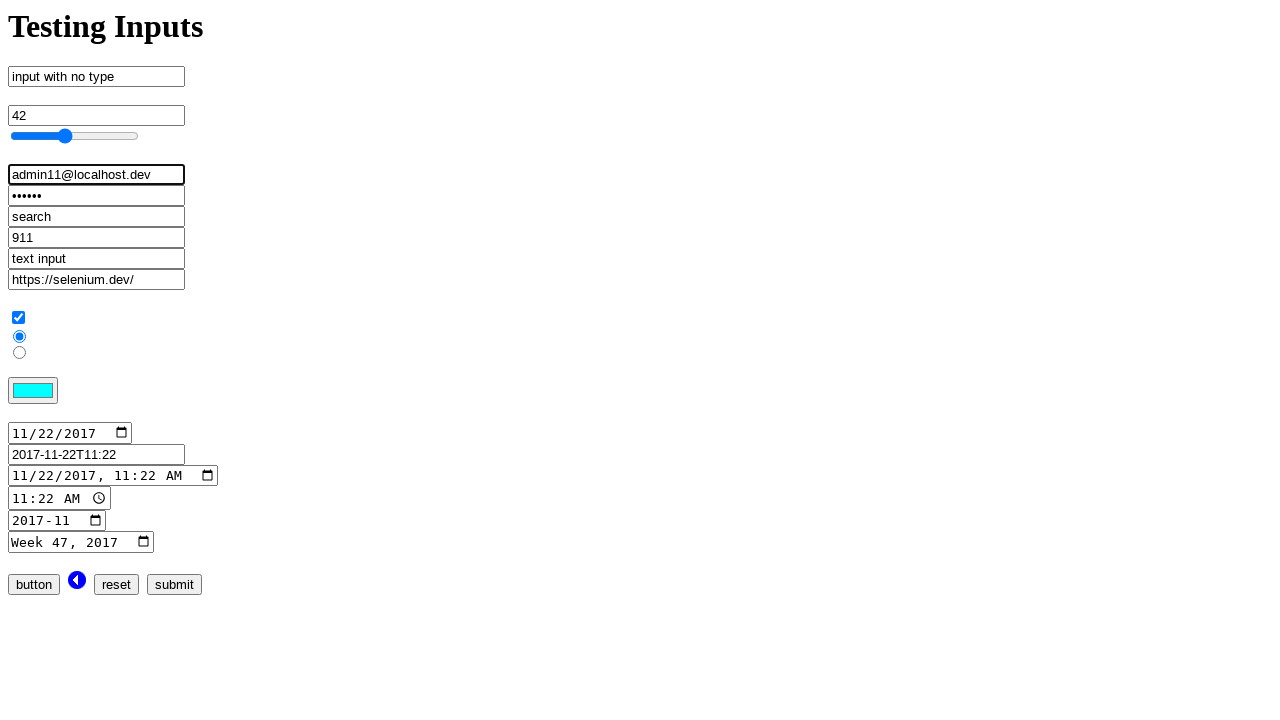

Retrieved value attribute from email input element
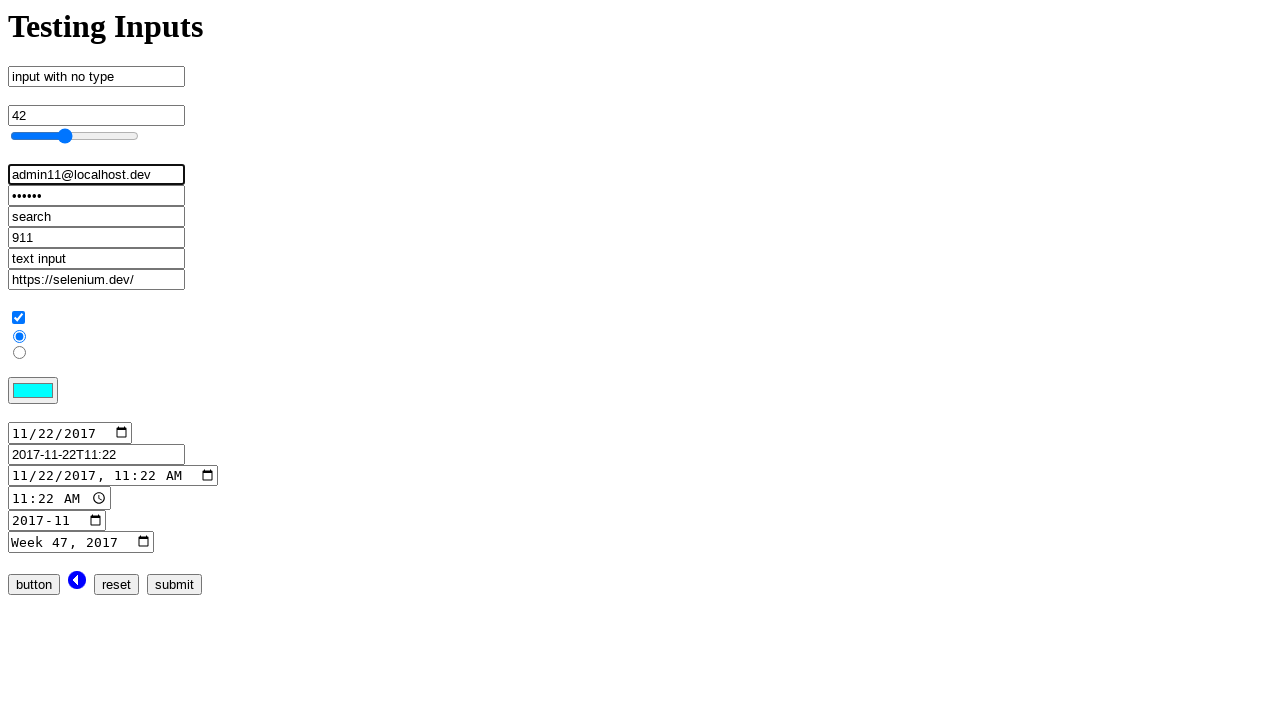

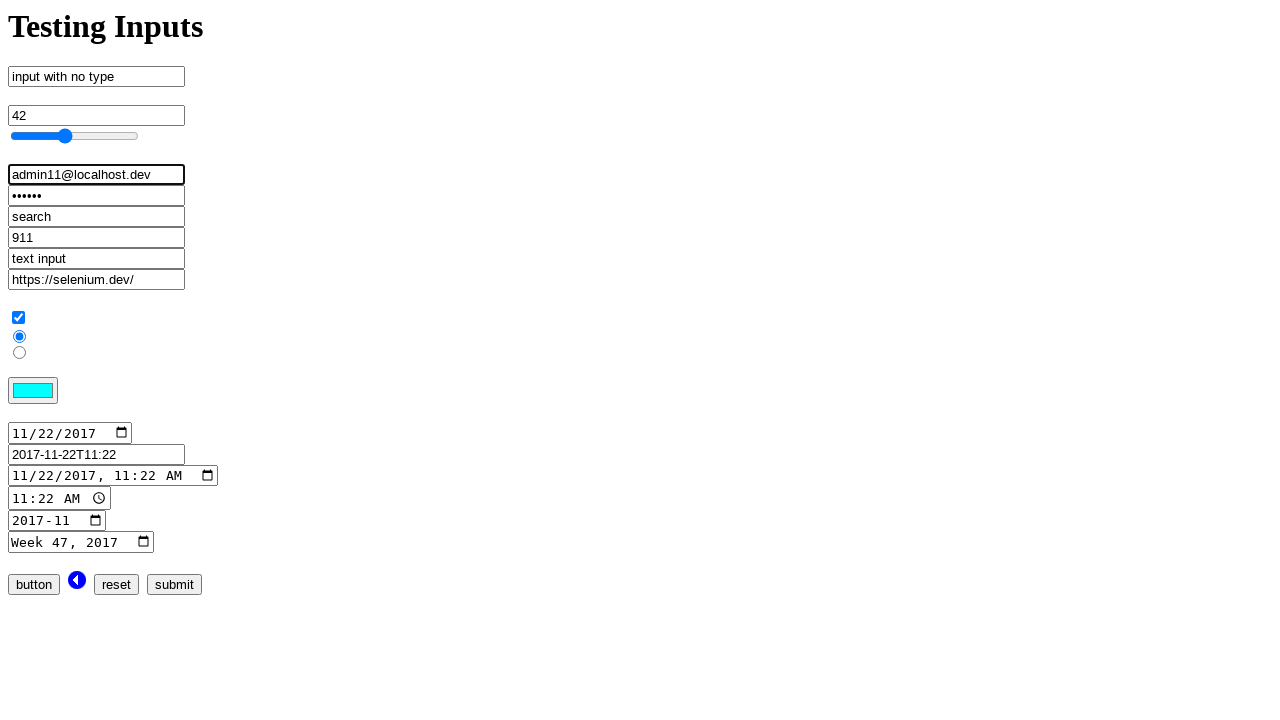